Opens the Green Technologies website and maximizes the browser window

Starting URL: http://www.greenstechnologys.com

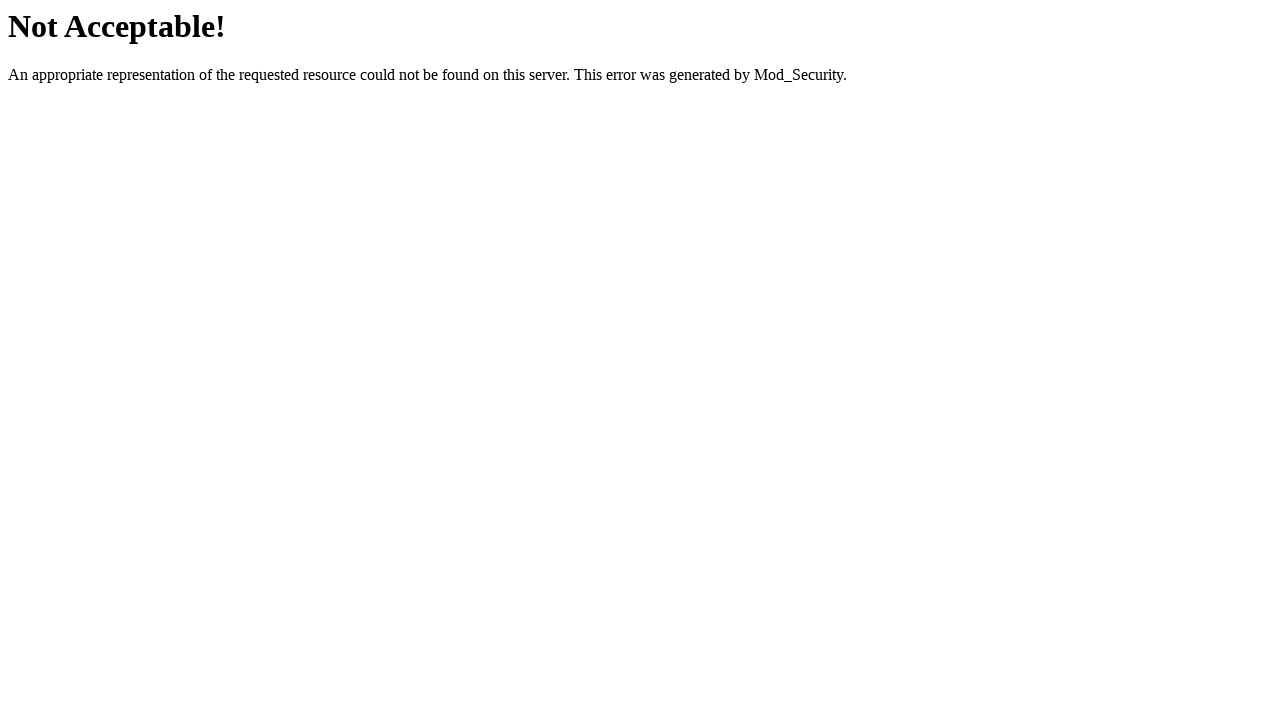

Navigated to Green Technologies website at http://www.greenstechnologys.com
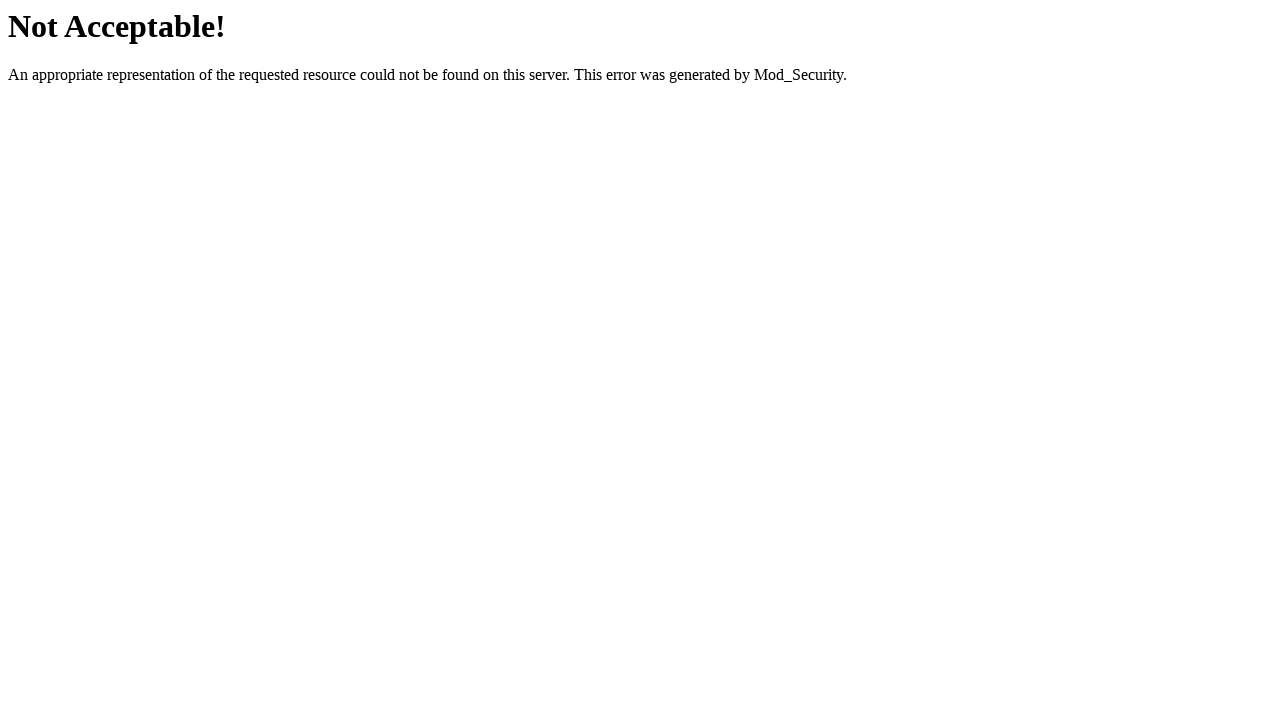

Maximized browser window to 1920x1080
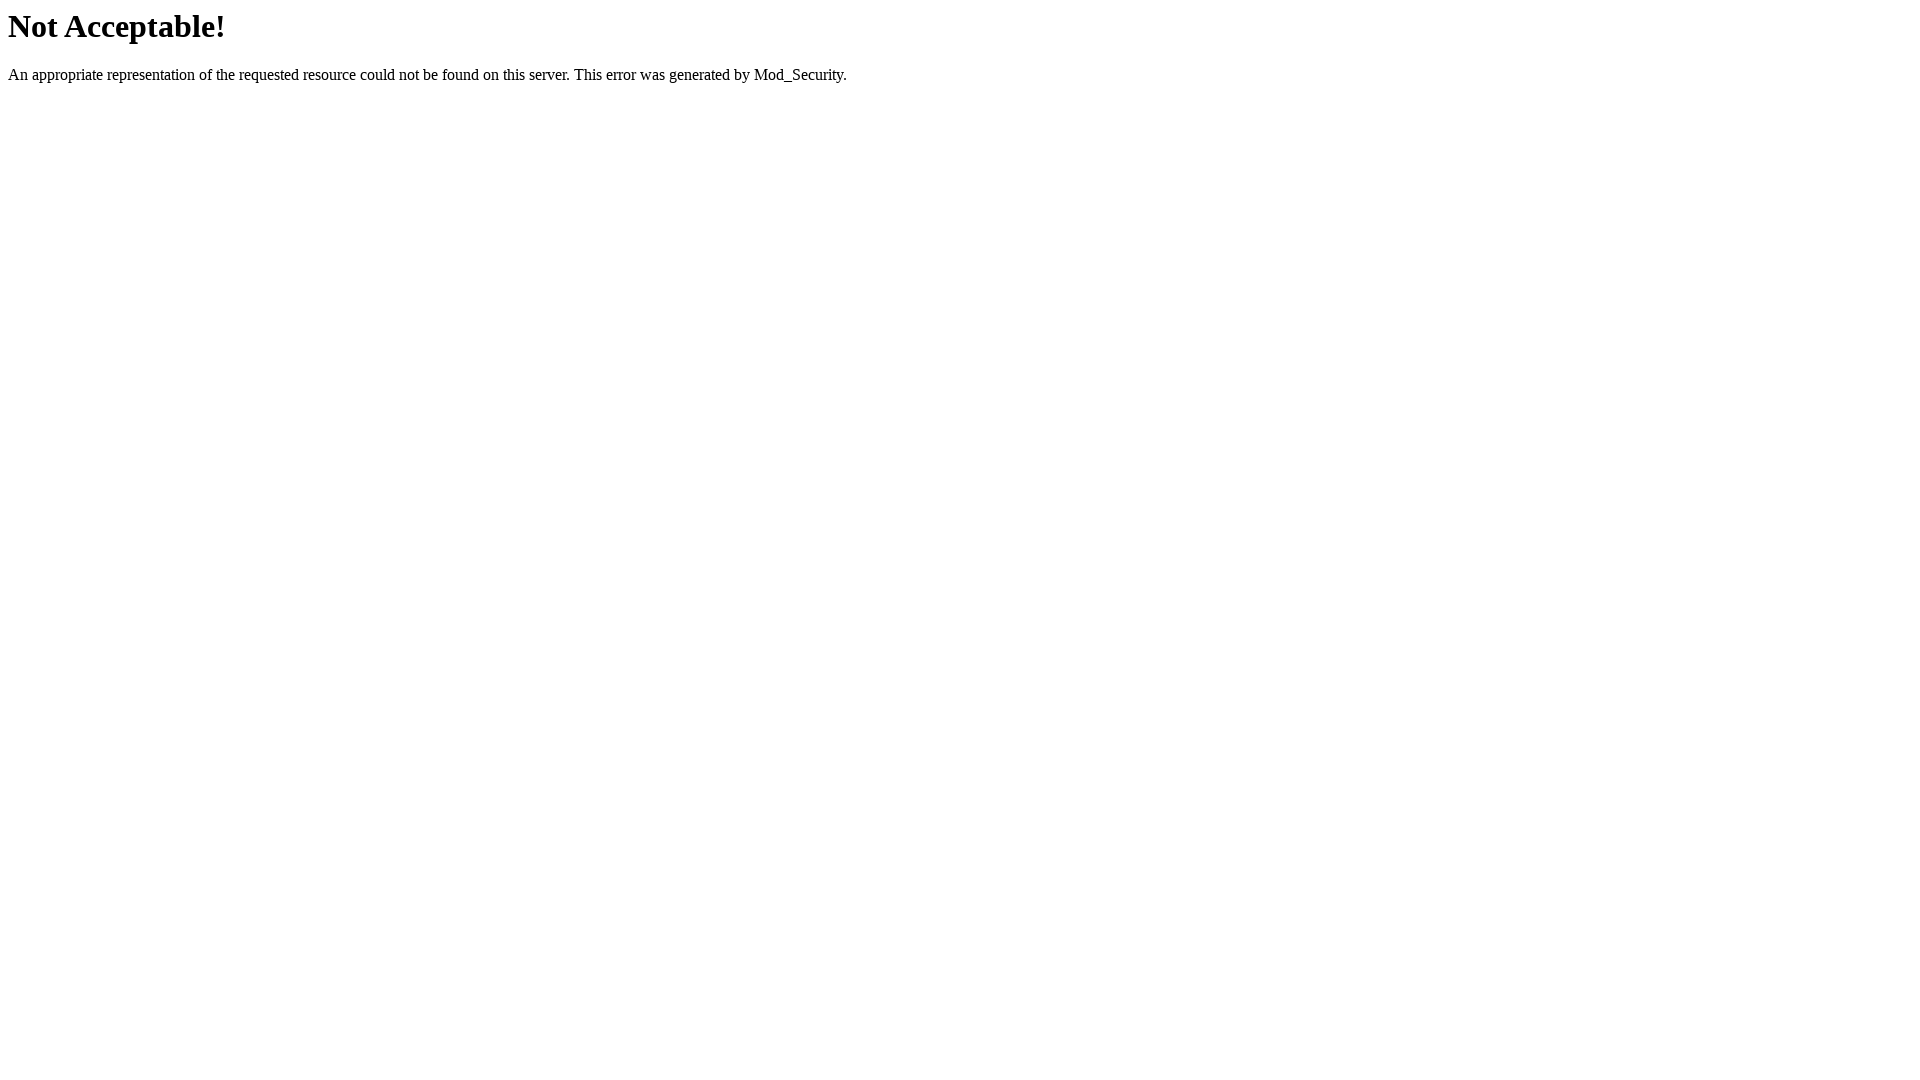

Page fully loaded (domcontentloaded)
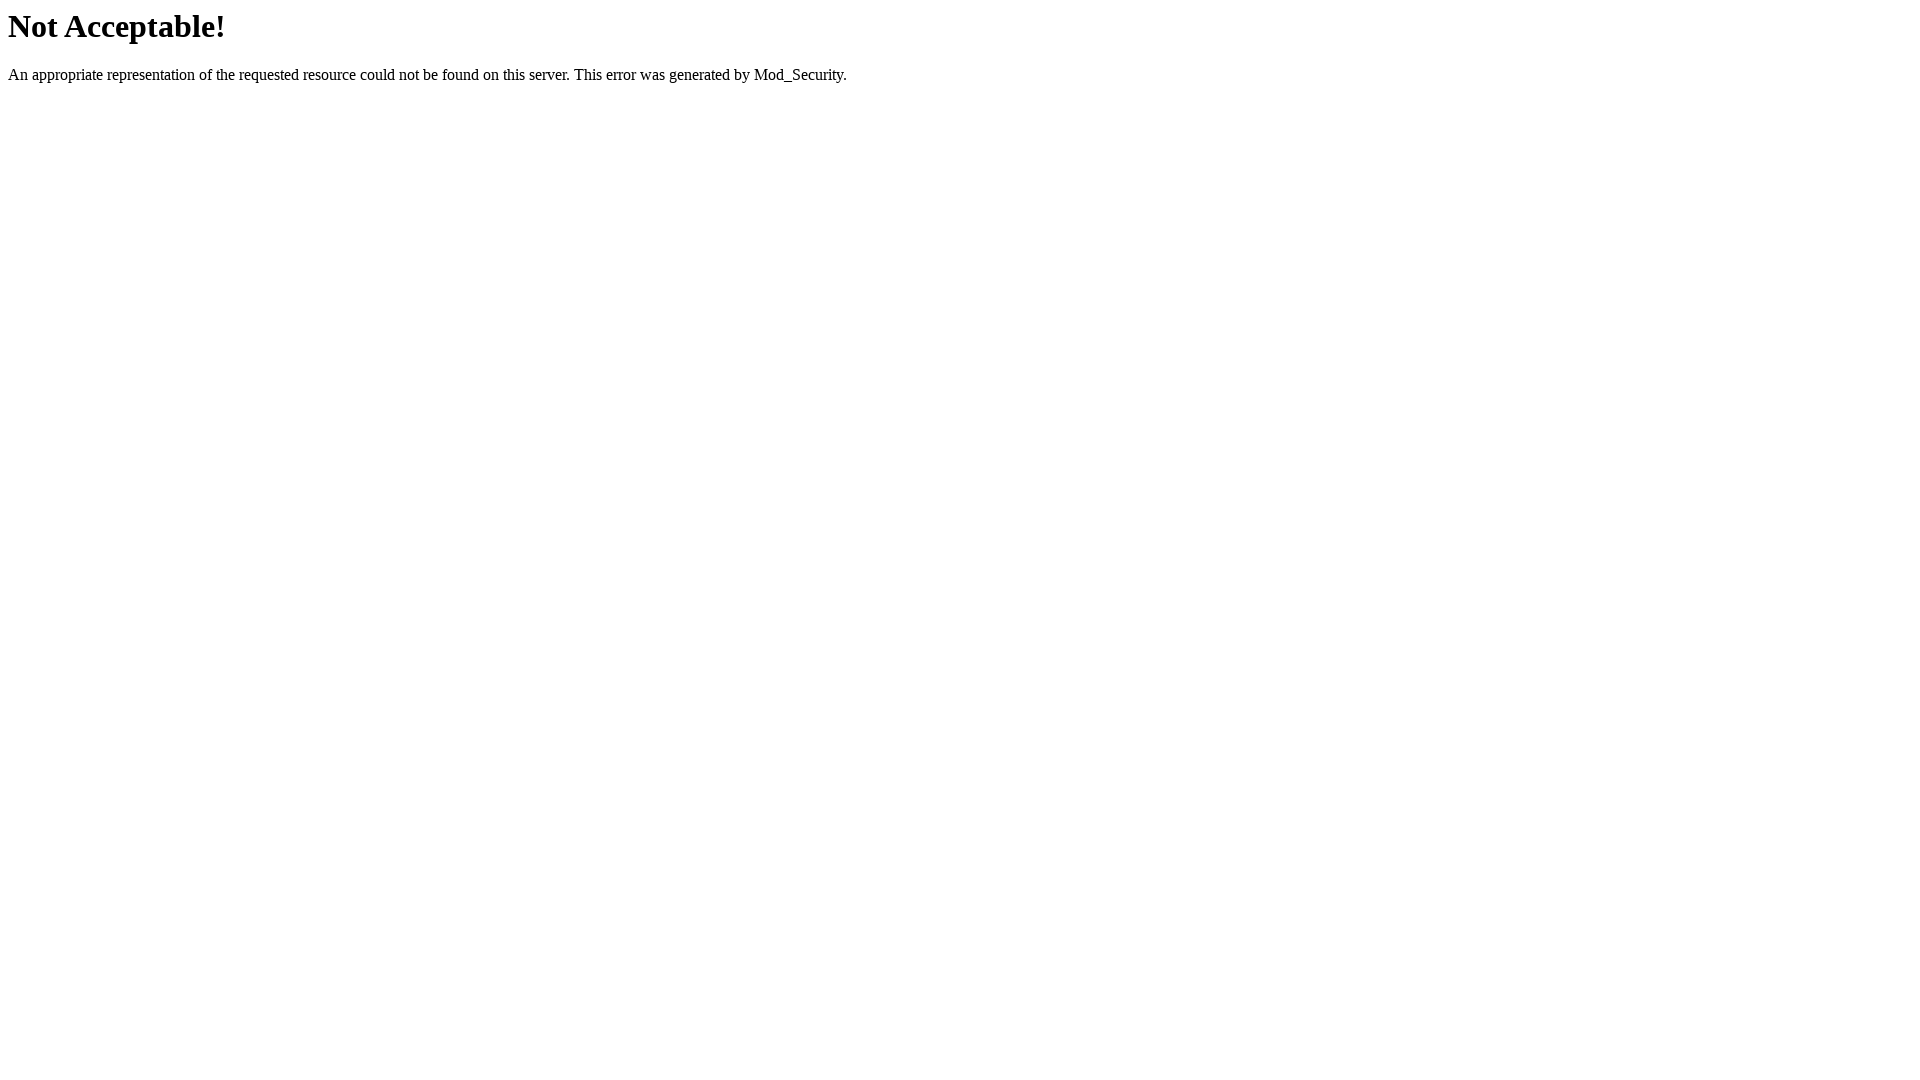

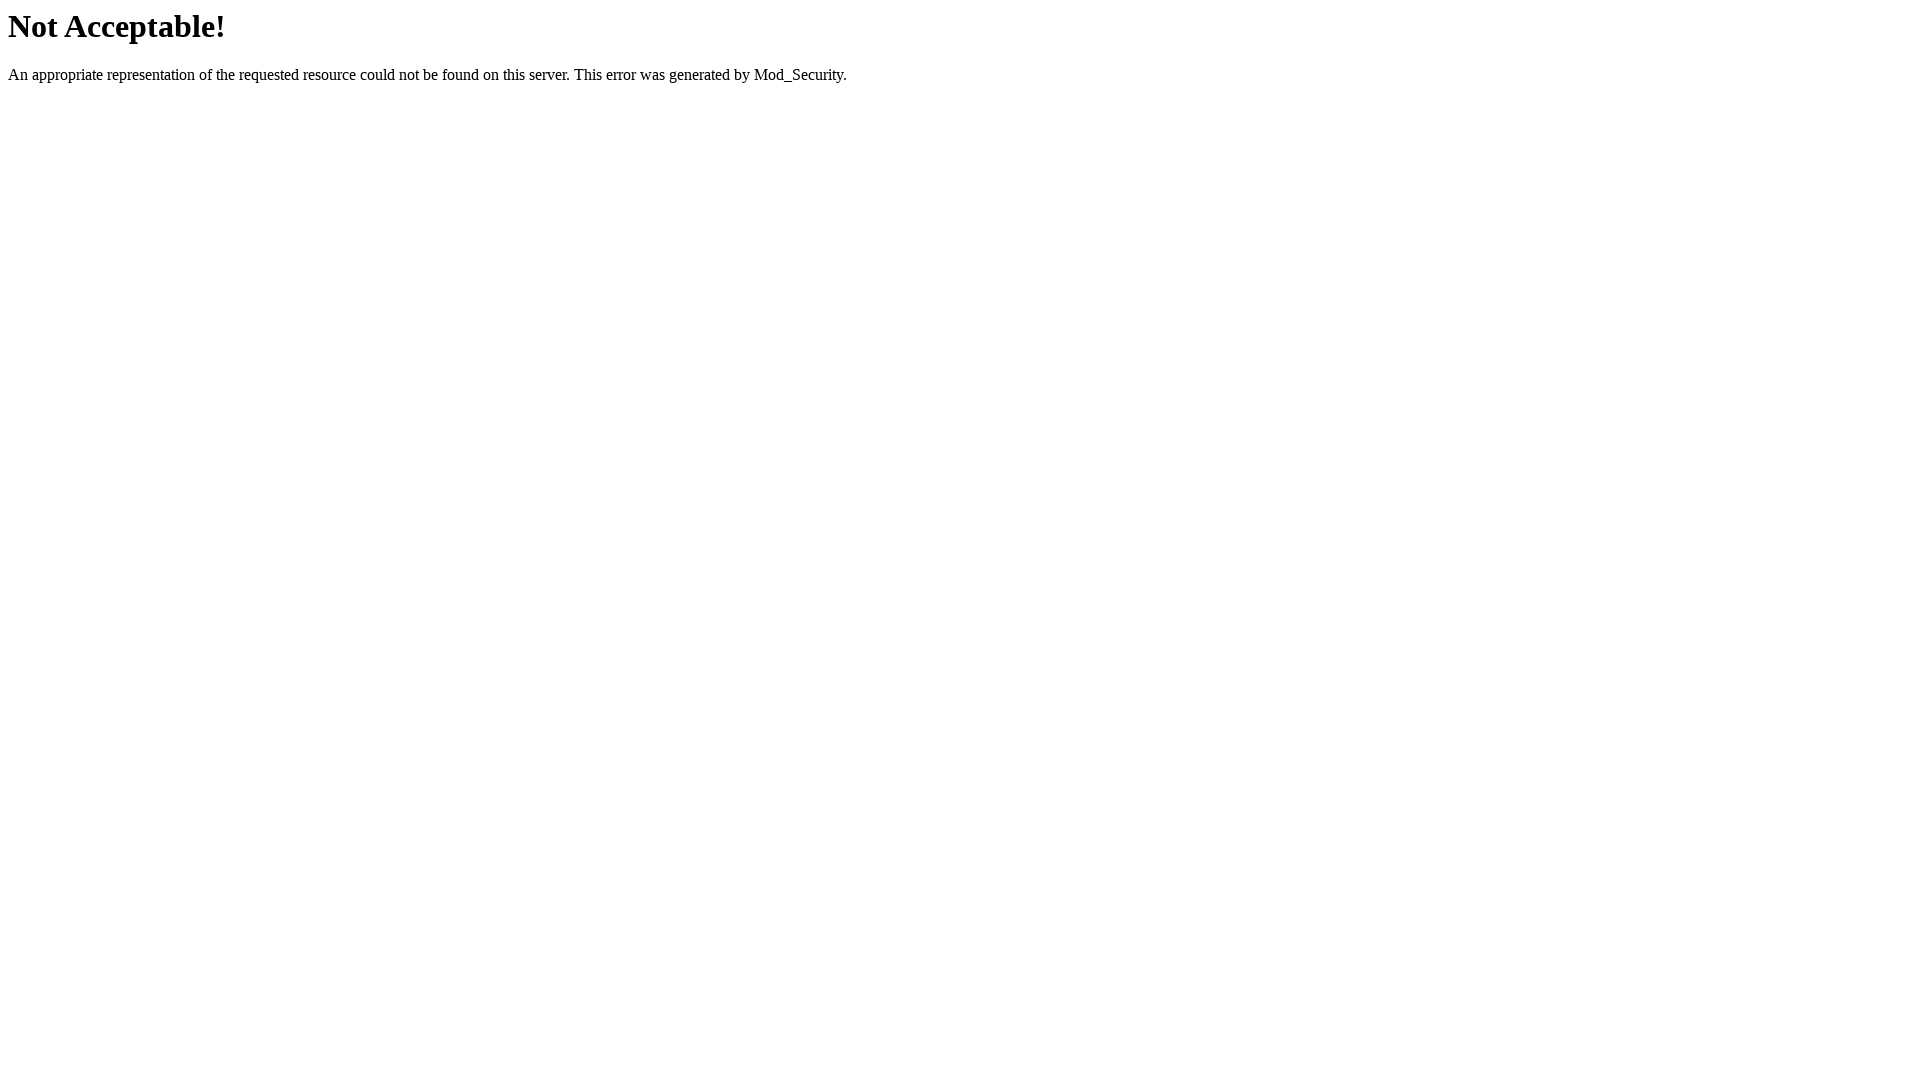